Verifies that the Student Registration Form page displays the correct title heading

Starting URL: https://demoqa.com/automation-practice-form

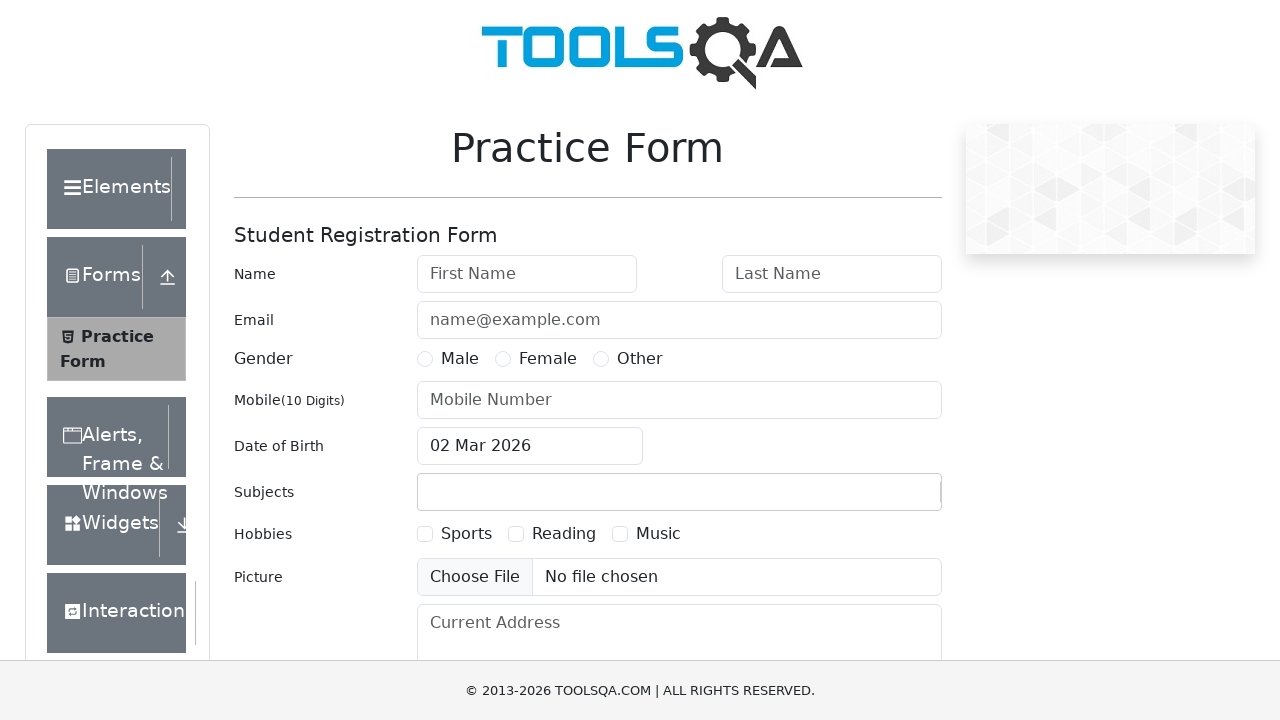

Located the form title element
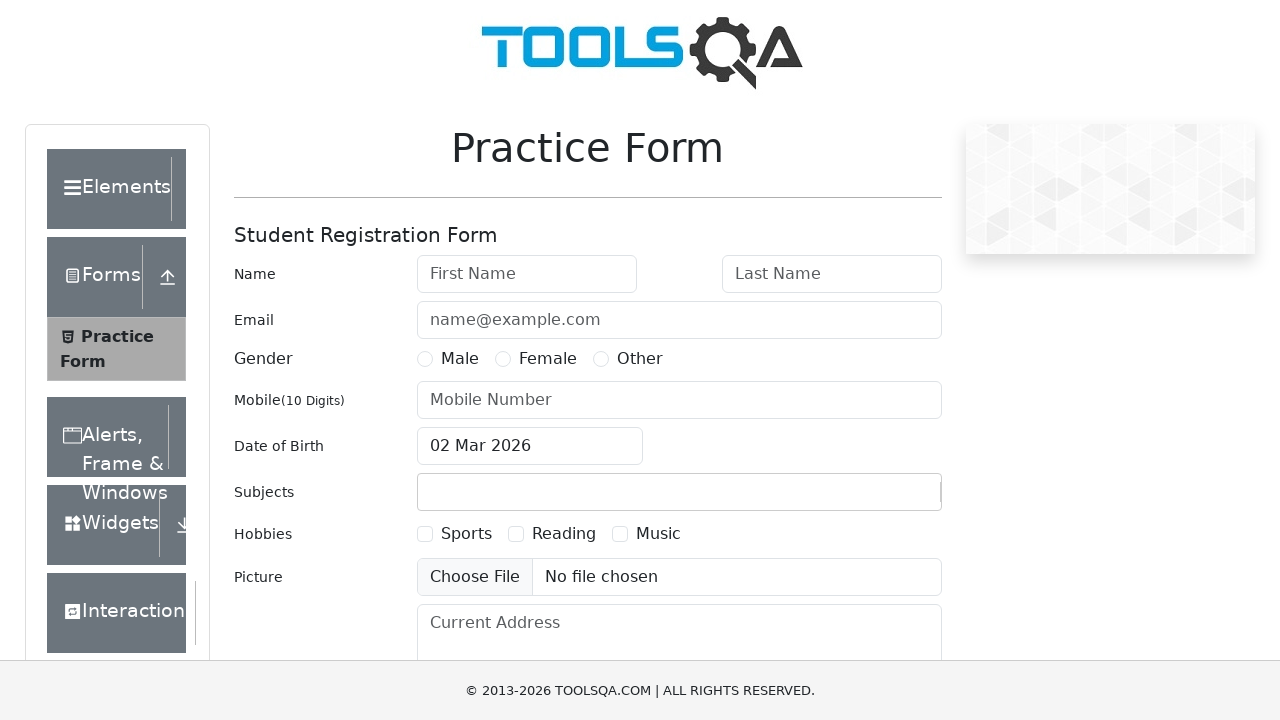

Form title element is visible and ready
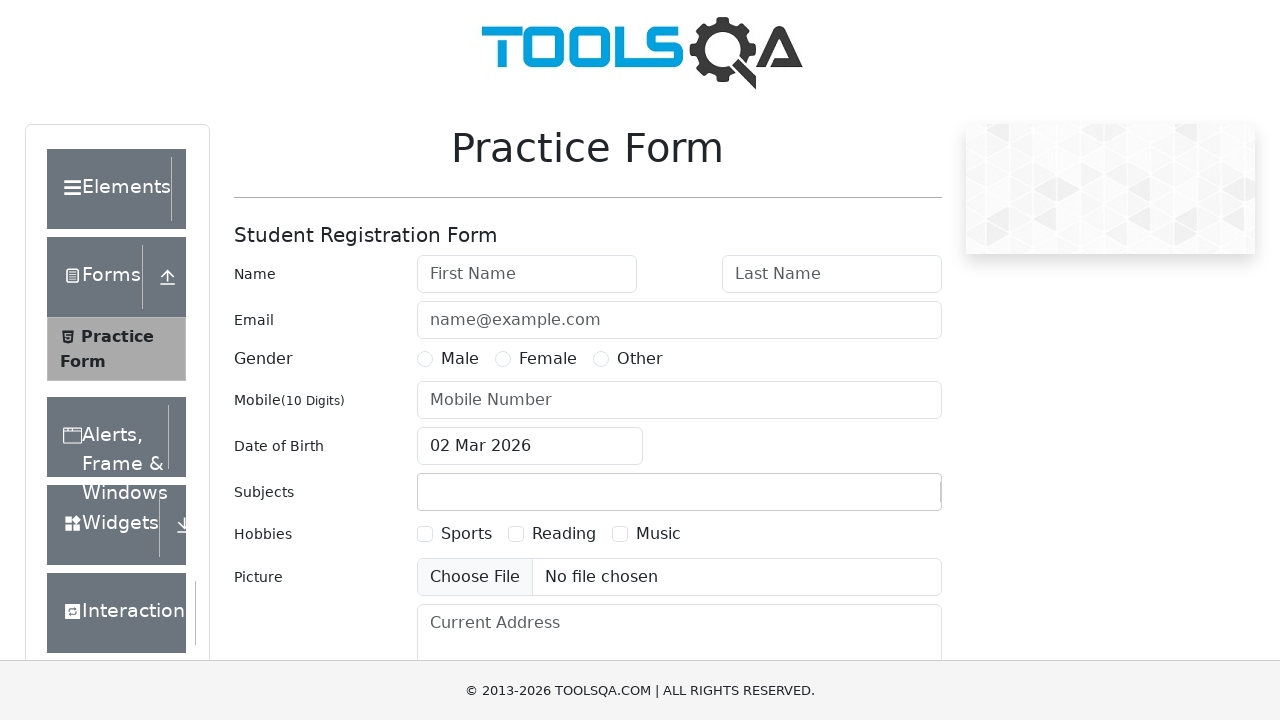

Verified that the page title is 'Student Registration Form'
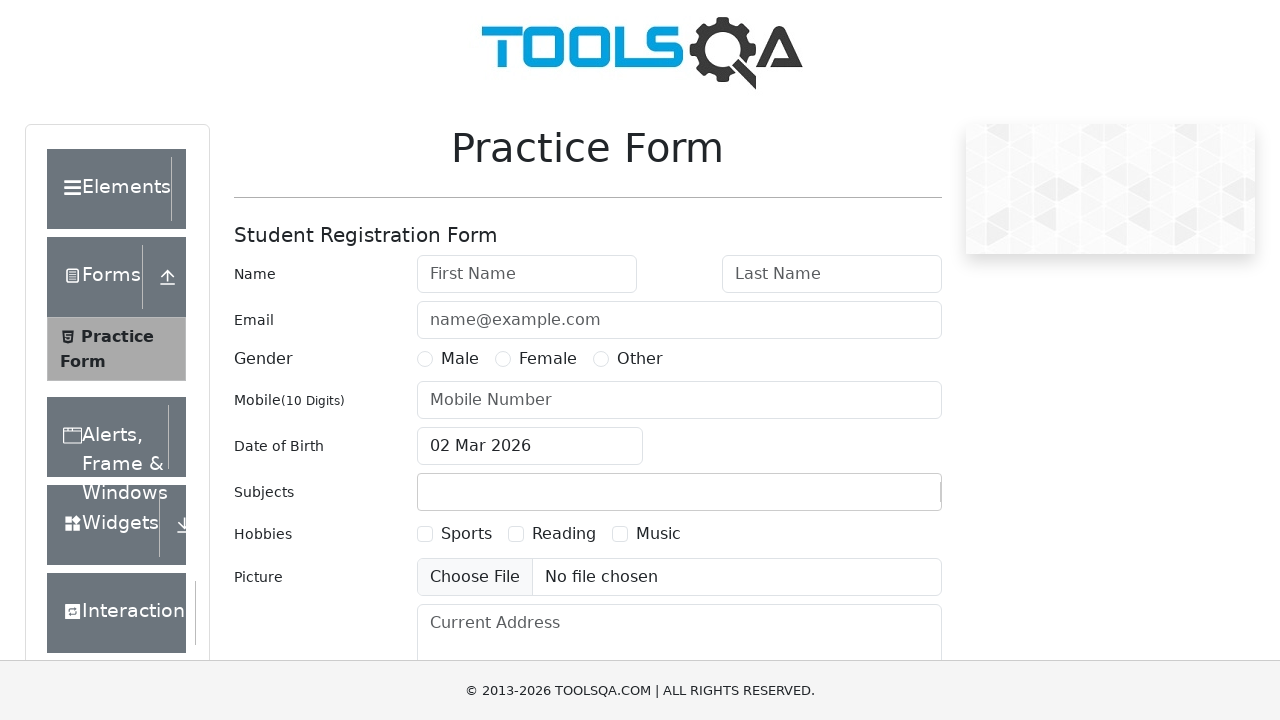

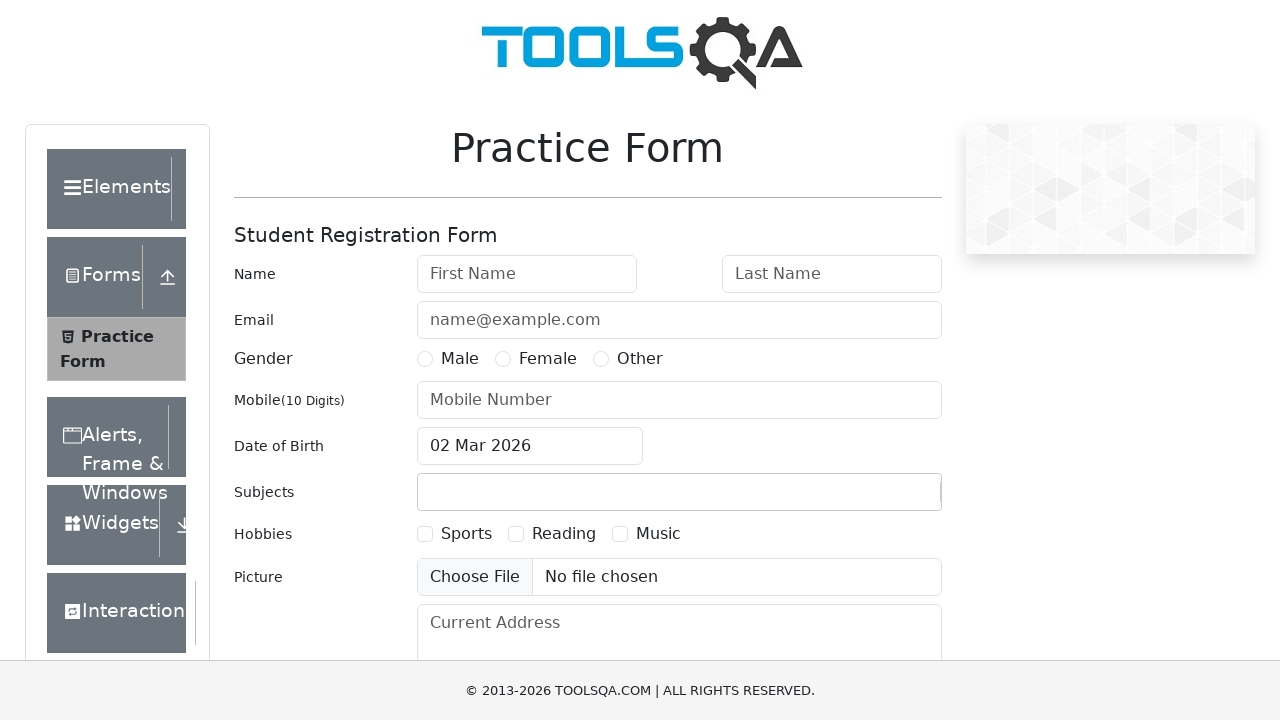